Tests a multi-select dropdown combo tree widget by clicking on the input box and selecting multiple choices from the dropdown list

Starting URL: https://www.jqueryscript.net/demo/Drop-Down-Combo-Tree/

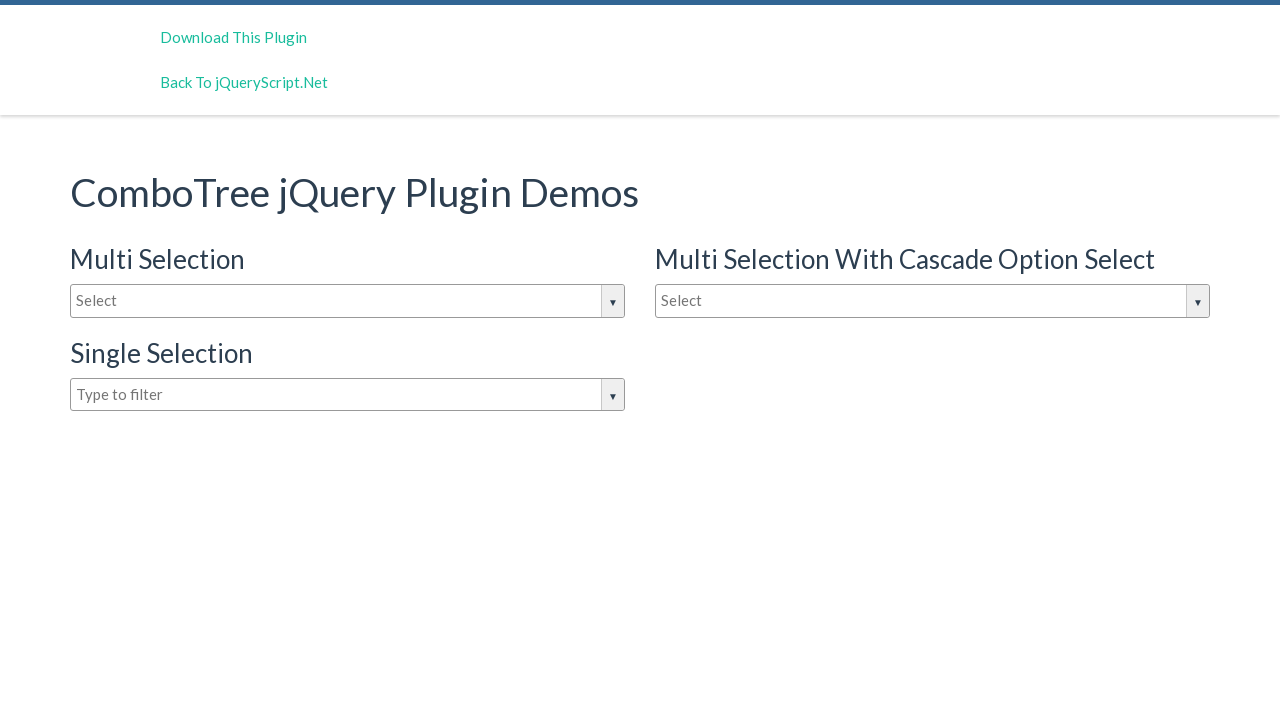

Clicked on combo tree input box to open dropdown at (348, 301) on #justAnInputBox
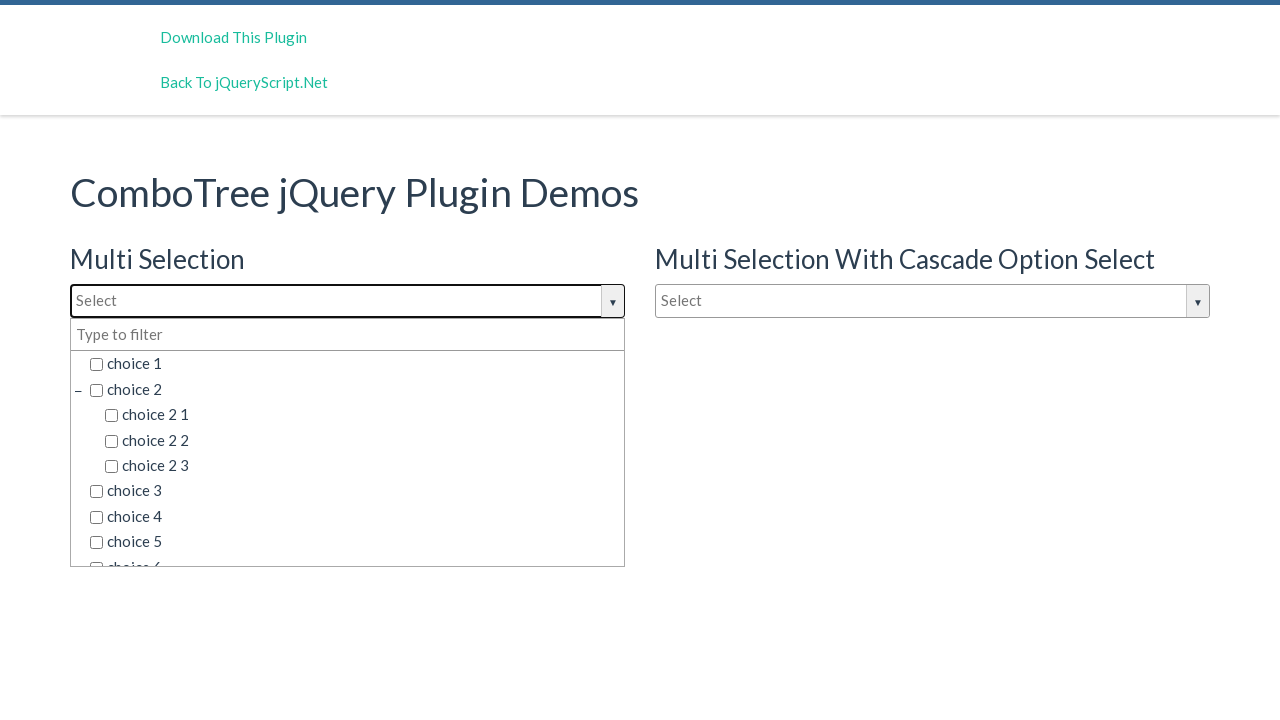

Dropdown options became visible
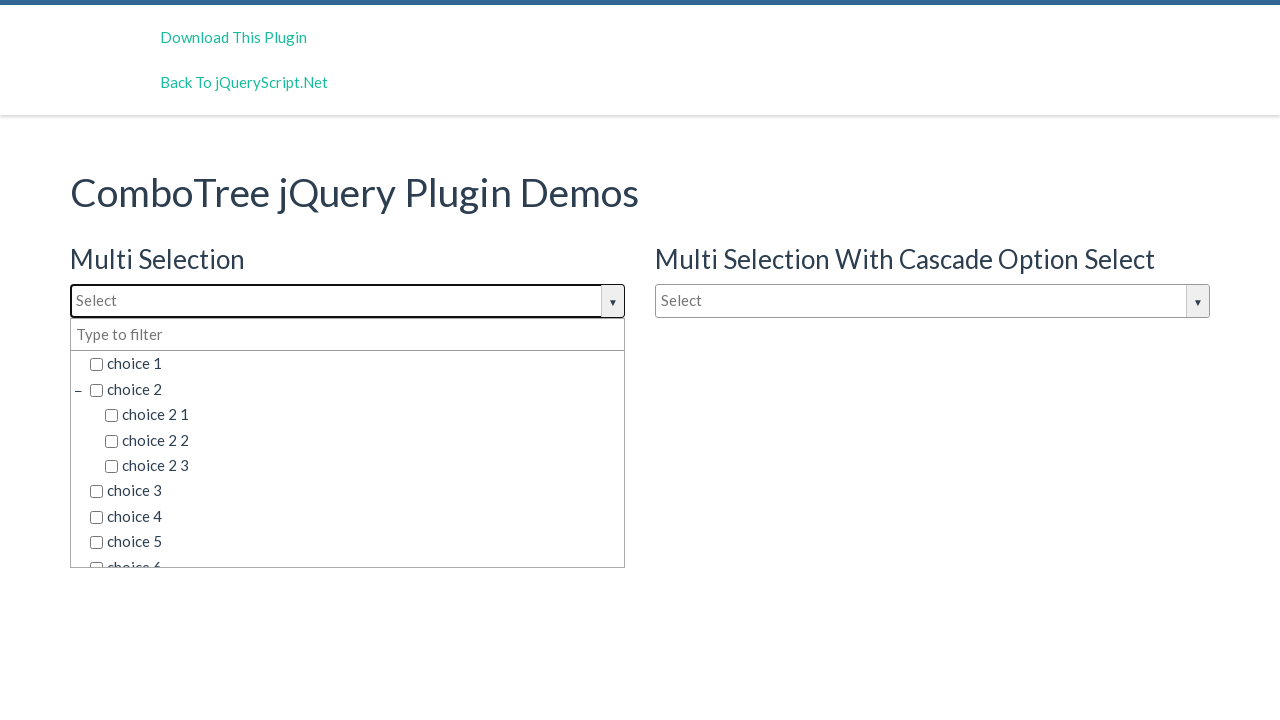

Selected 'choice 2' from dropdown at (355, 389) on span.comboTreeItemTitle >> nth=1
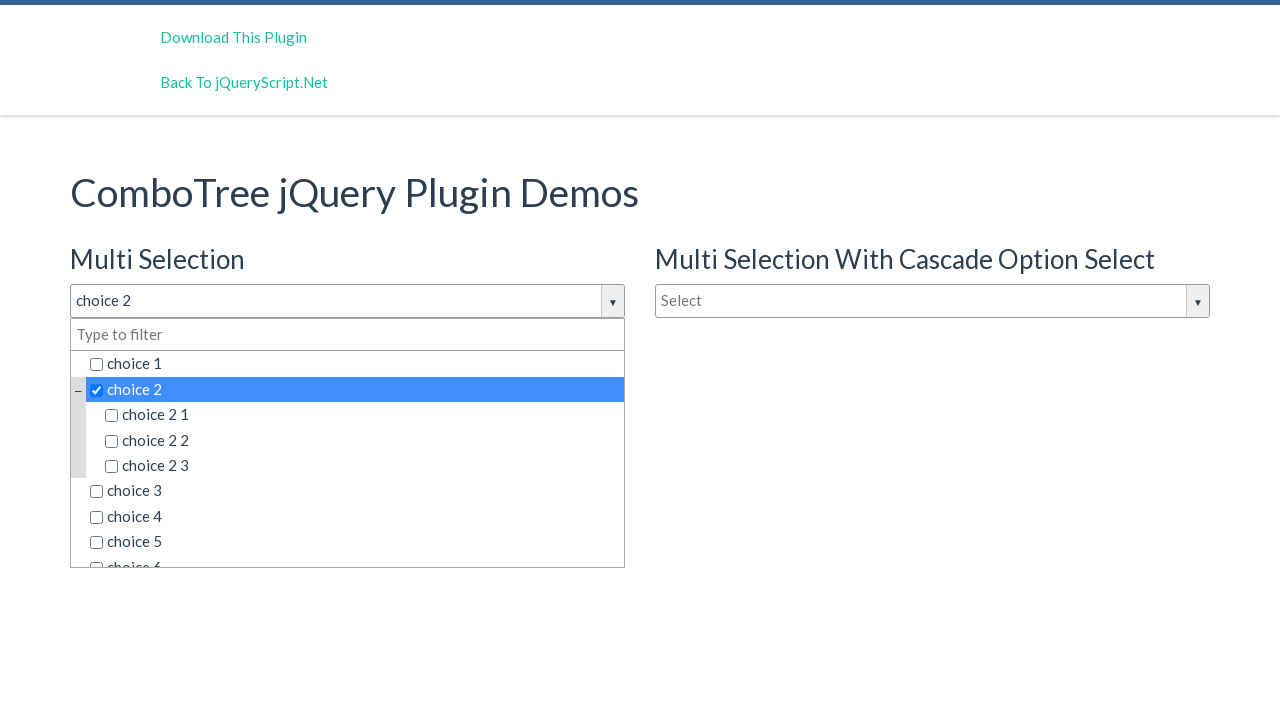

Selected 'choice 3' from dropdown at (355, 491) on span.comboTreeItemTitle >> nth=5
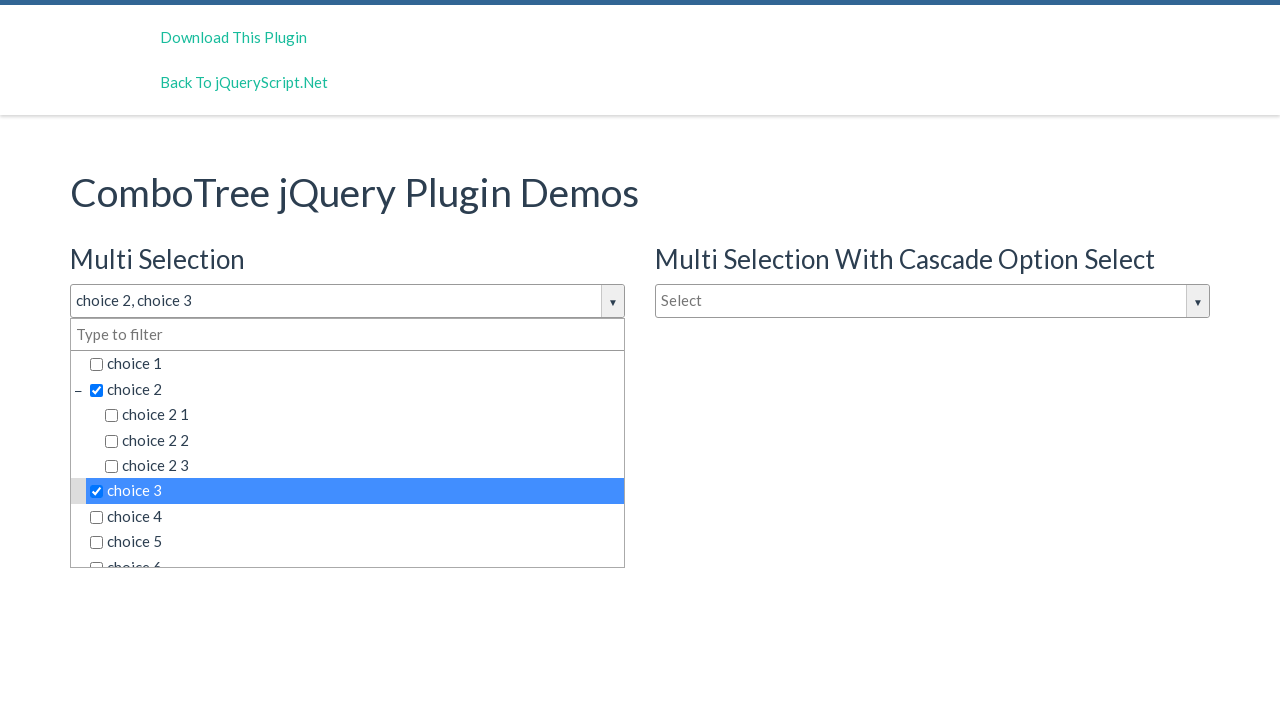

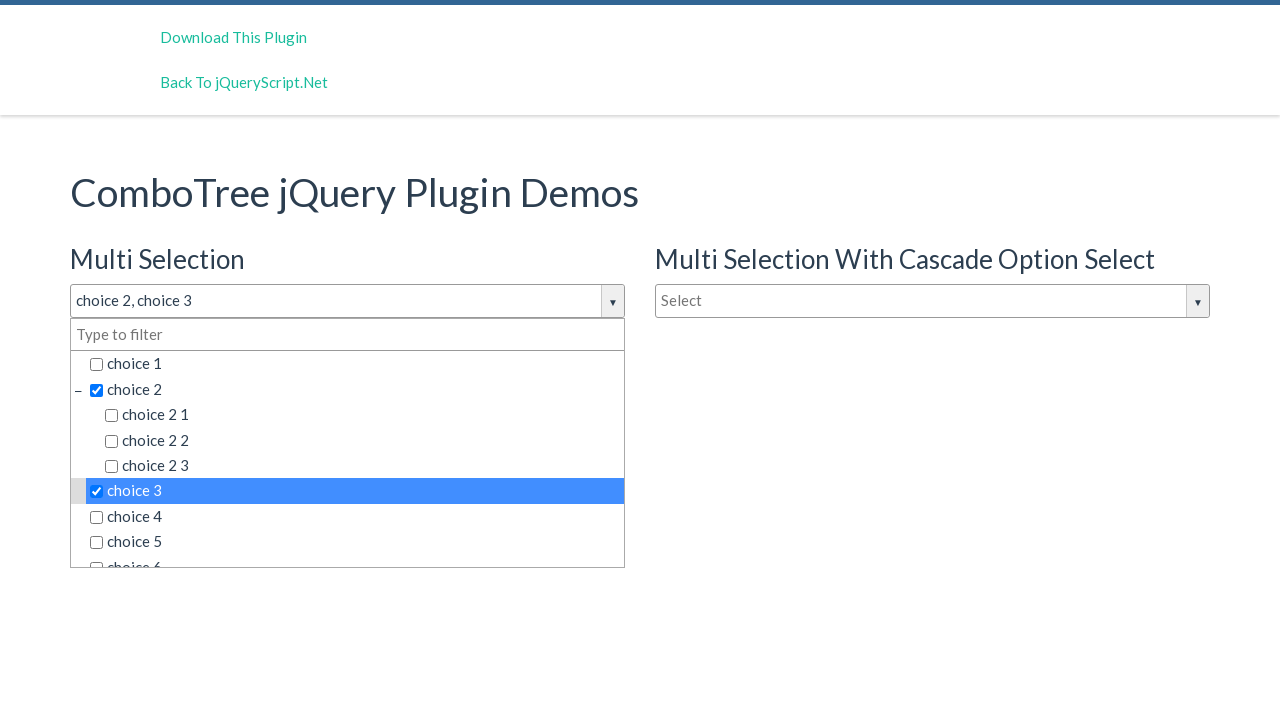